Tests click-and-hold with modifier key by selecting random non-consecutive items (1, 3, 5, 7, 8, 9) while holding CTRL key.

Starting URL: http://jqueryui.com/resources/demos/selectable/display-grid.html

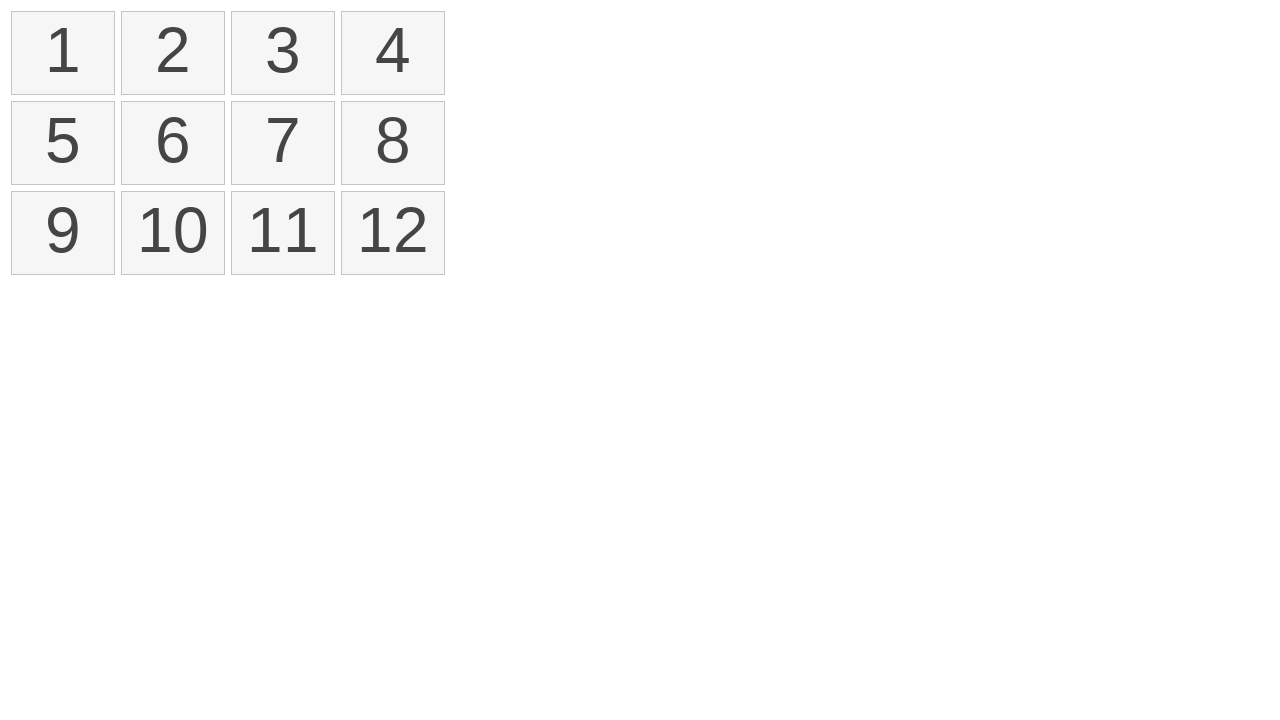

Waited for selectable items to load
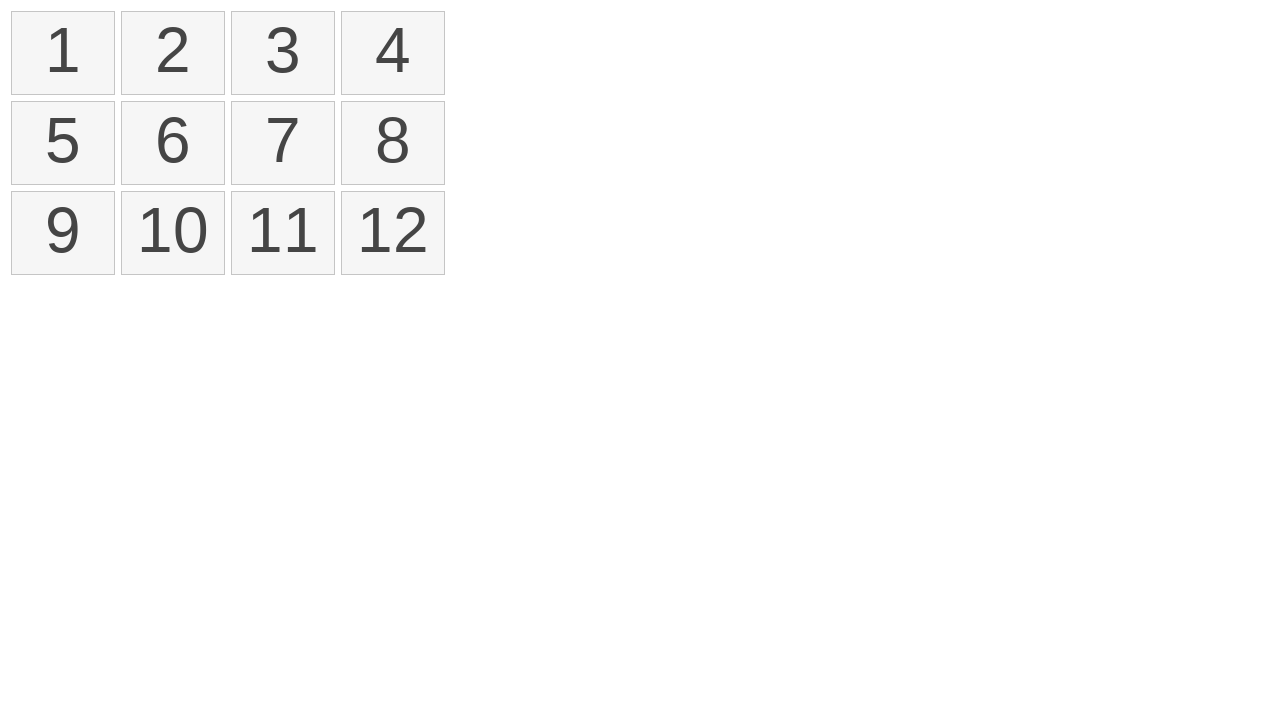

Pressed down CTRL key
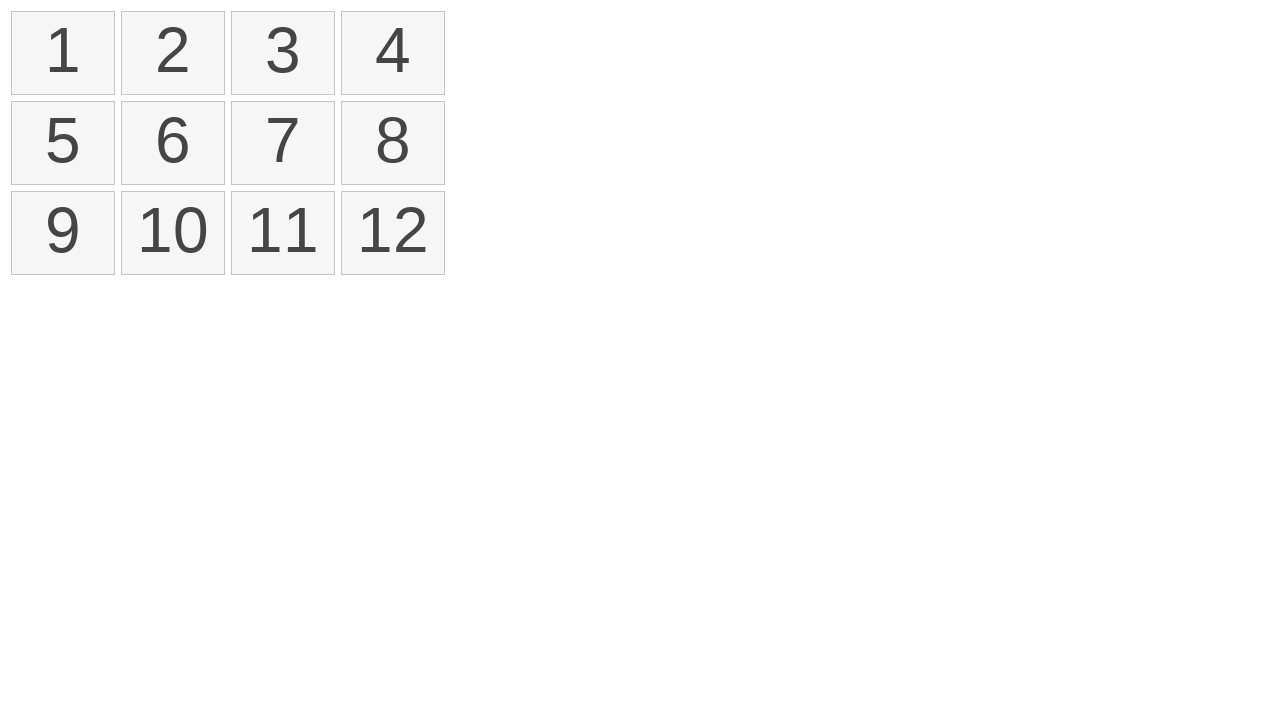

Clicked on item 1 while holding CTRL at (63, 53) on xpath=//ol[@id='selectable']/li >> nth=0
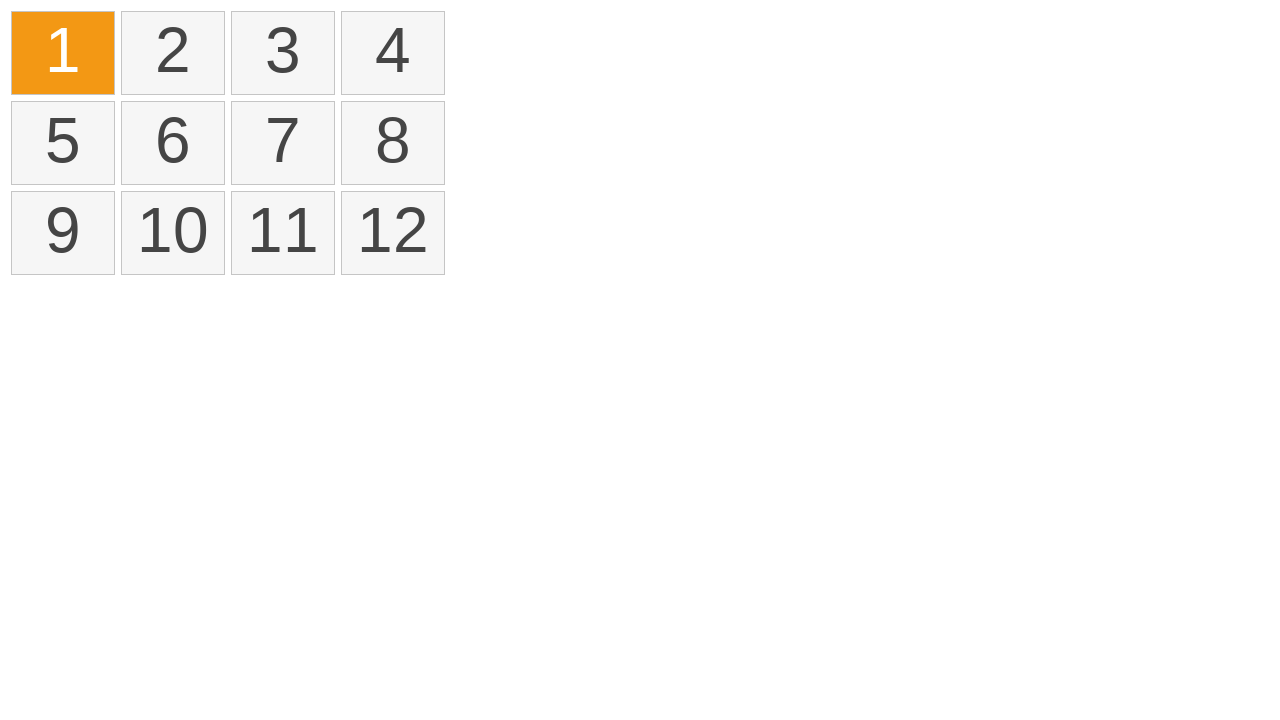

Clicked on item 3 while holding CTRL at (283, 53) on xpath=//ol[@id='selectable']/li >> nth=2
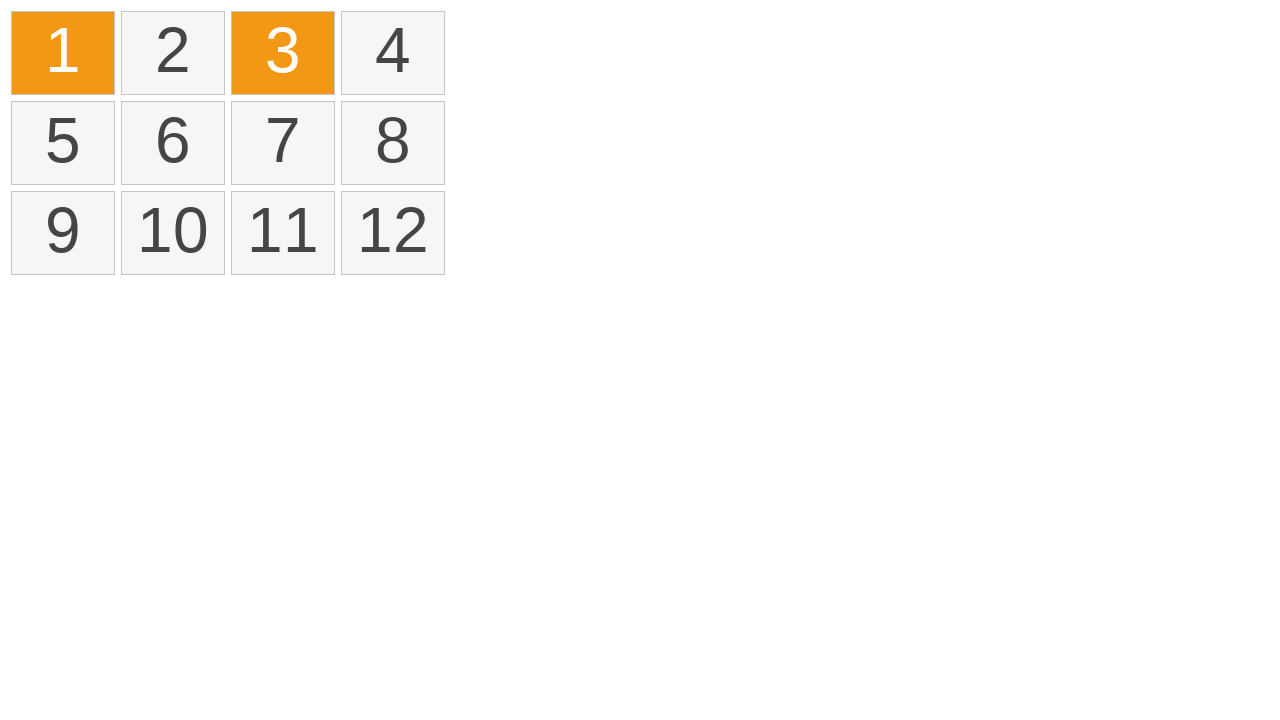

Clicked on item 5 while holding CTRL at (63, 143) on xpath=//ol[@id='selectable']/li >> nth=4
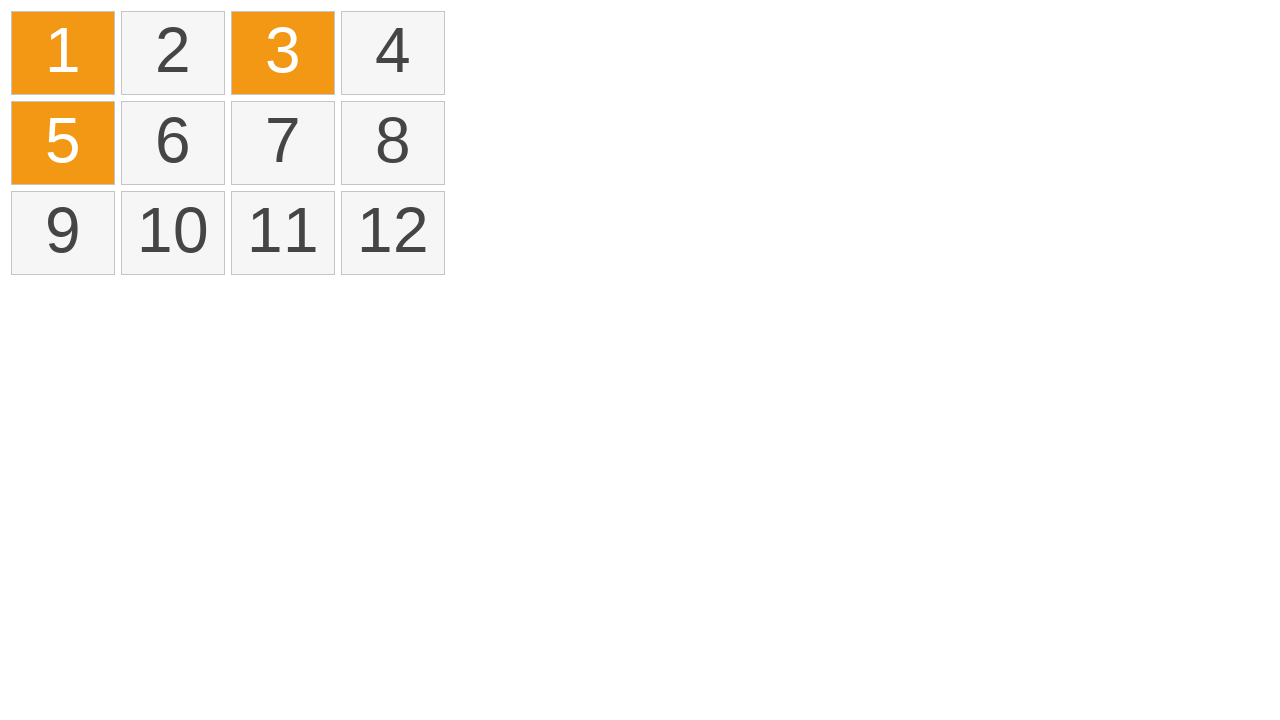

Clicked on item 7 while holding CTRL at (283, 143) on xpath=//ol[@id='selectable']/li >> nth=6
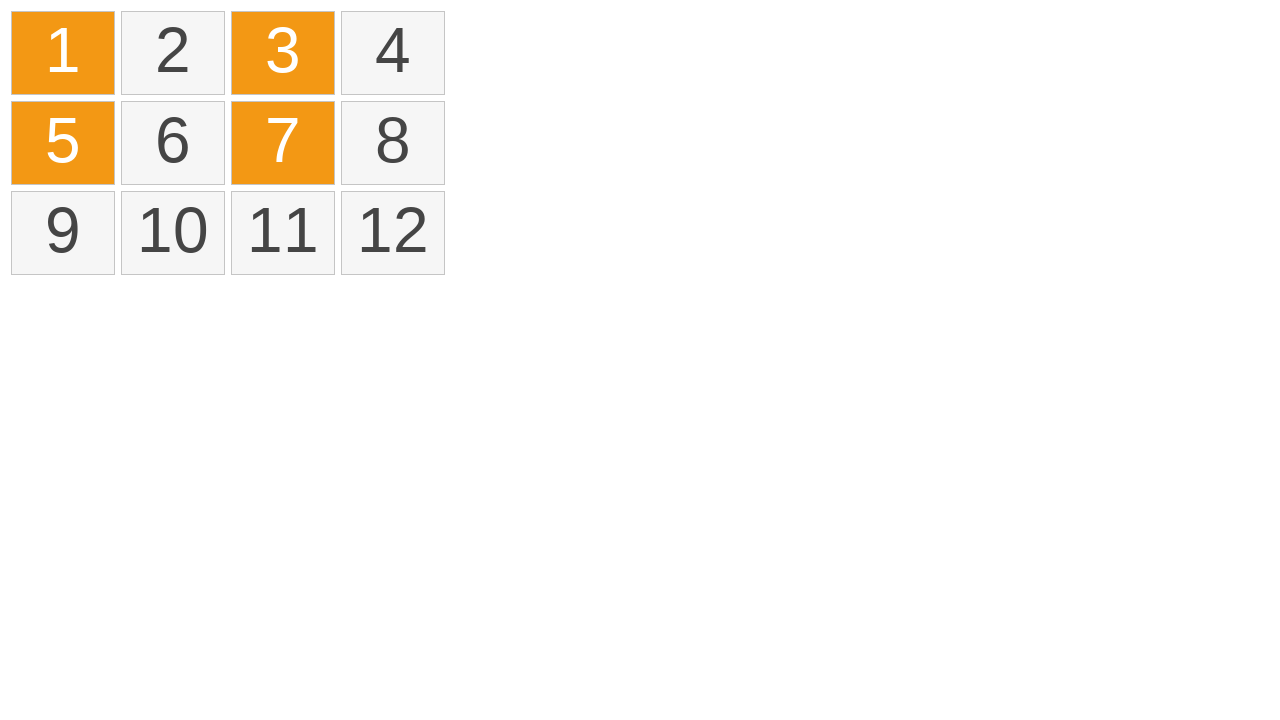

Clicked on item 8 while holding CTRL at (393, 143) on xpath=//ol[@id='selectable']/li >> nth=7
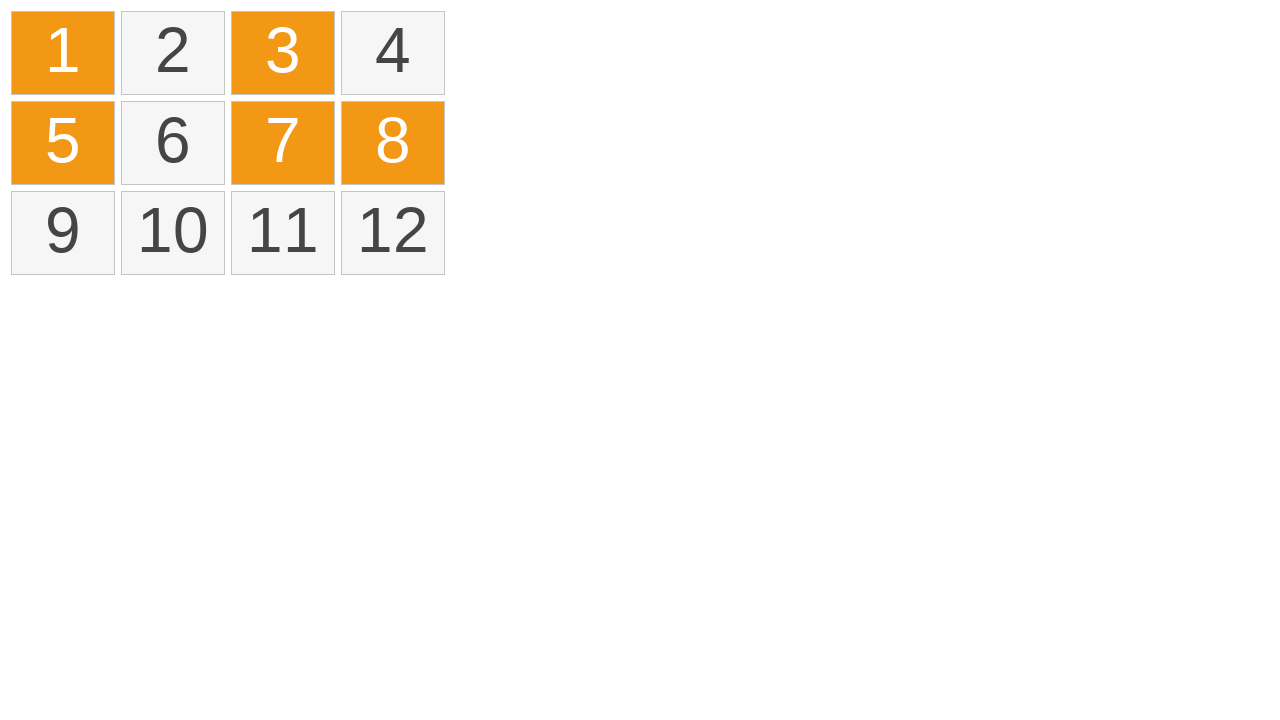

Clicked on item 9 while holding CTRL at (63, 233) on xpath=//ol[@id='selectable']/li >> nth=8
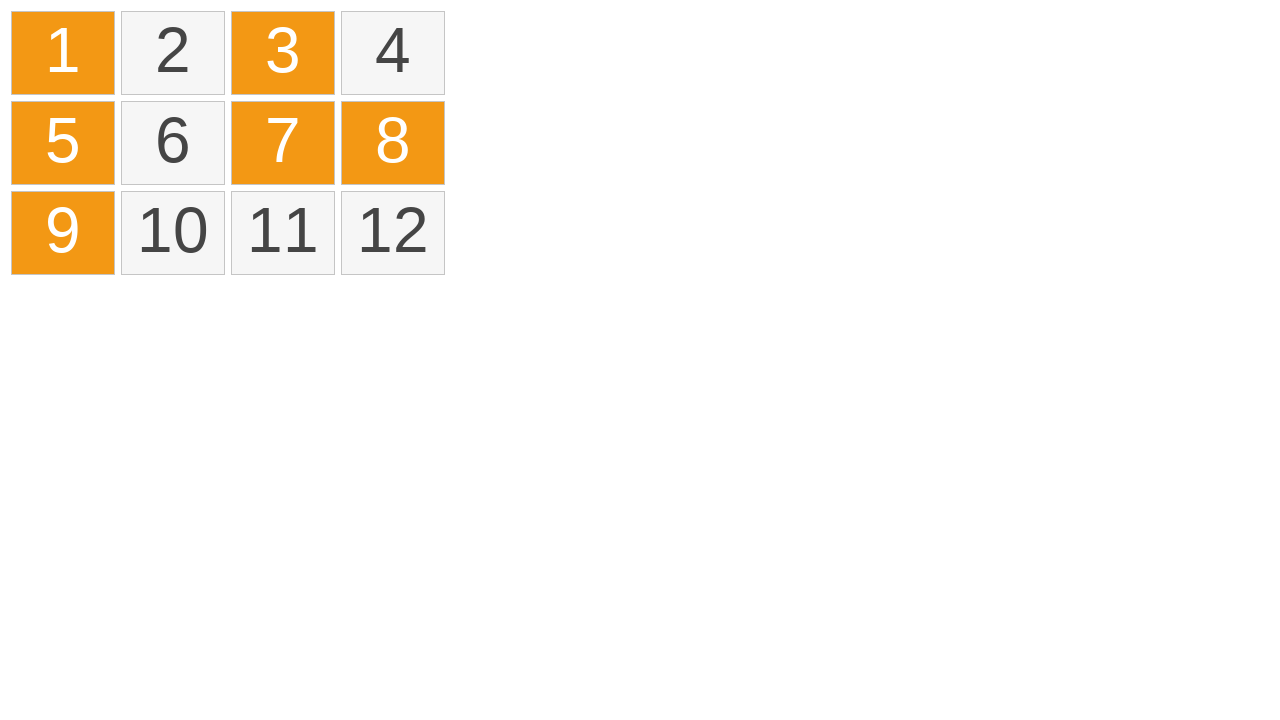

Released CTRL key
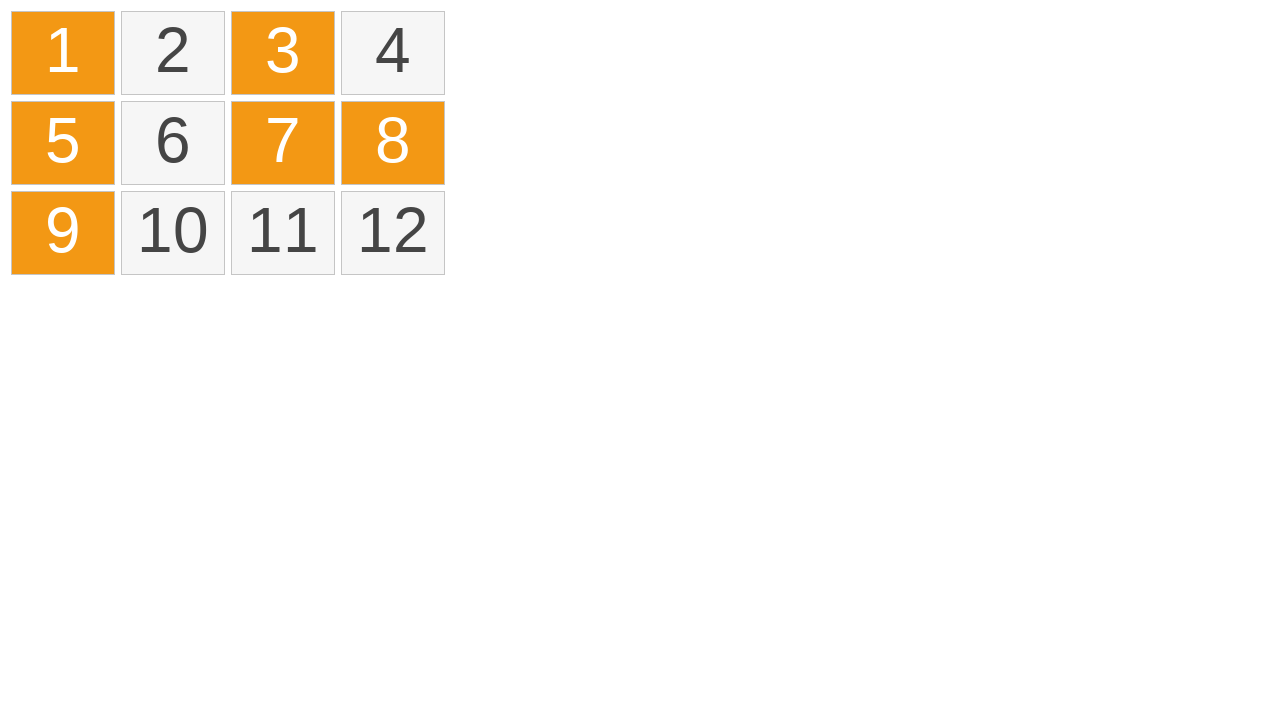

Verified that selected items are present with ui-selected class
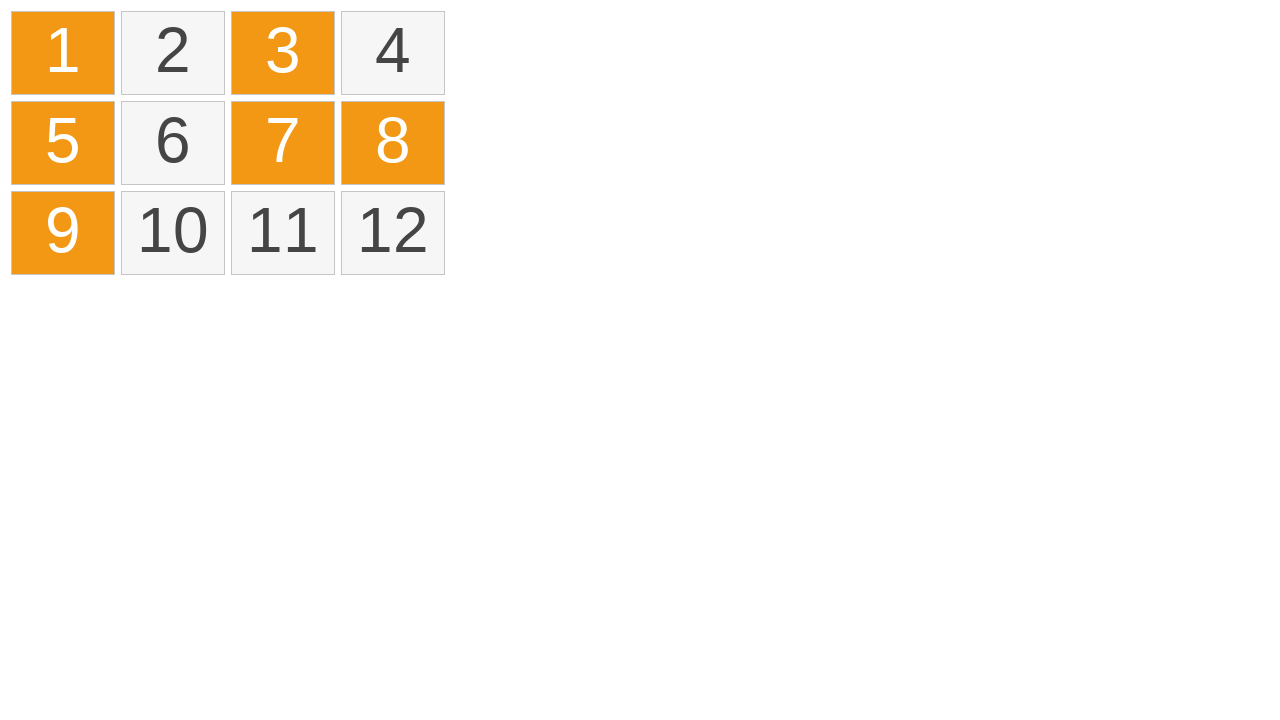

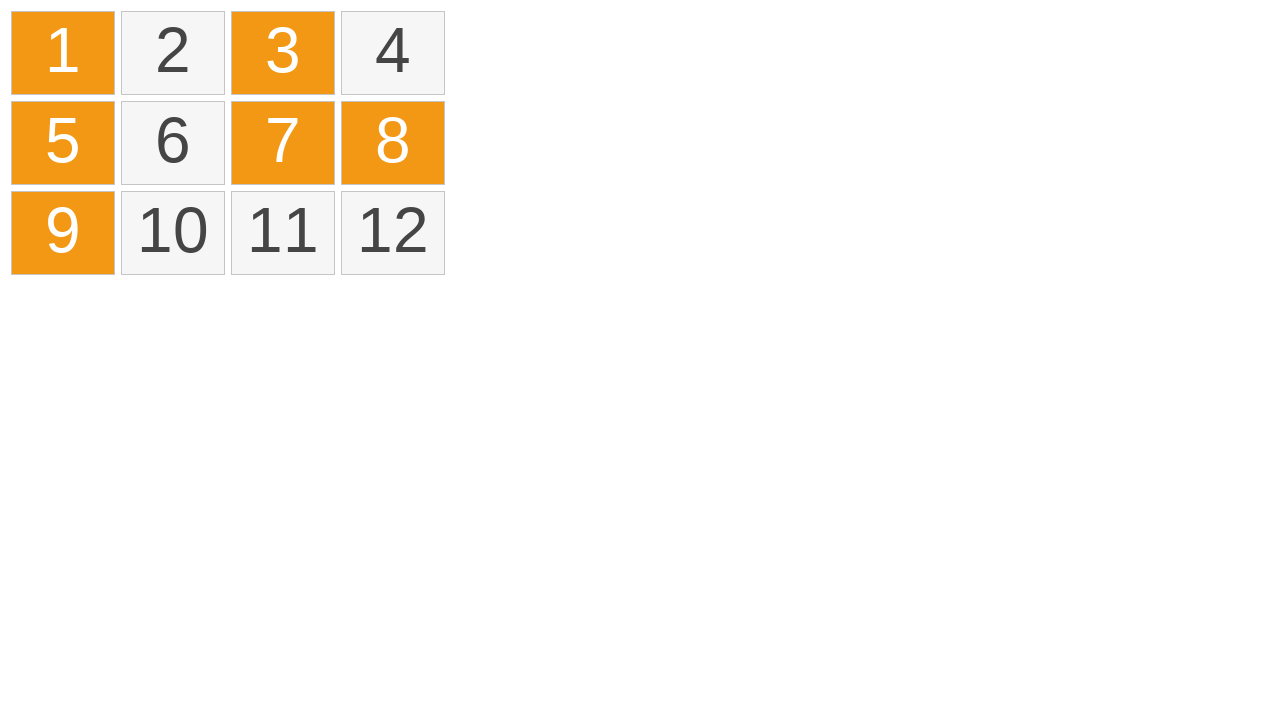